Tests scrolling functionality on a page with a fixed header table, scrolls both the main window and within the table element, then verifies the sum of table values matches the displayed total

Starting URL: https://rahulshettyacademy.com/AutomationPractice/

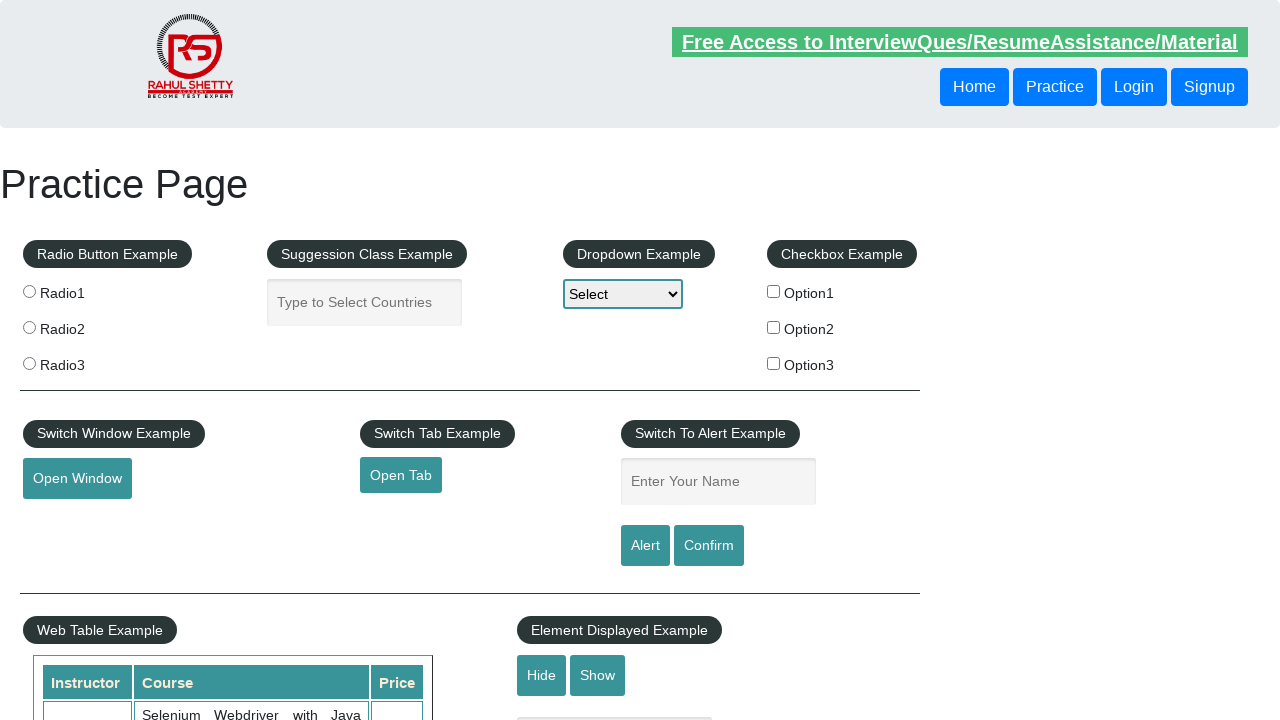

Scrolled main window down by 500 pixels
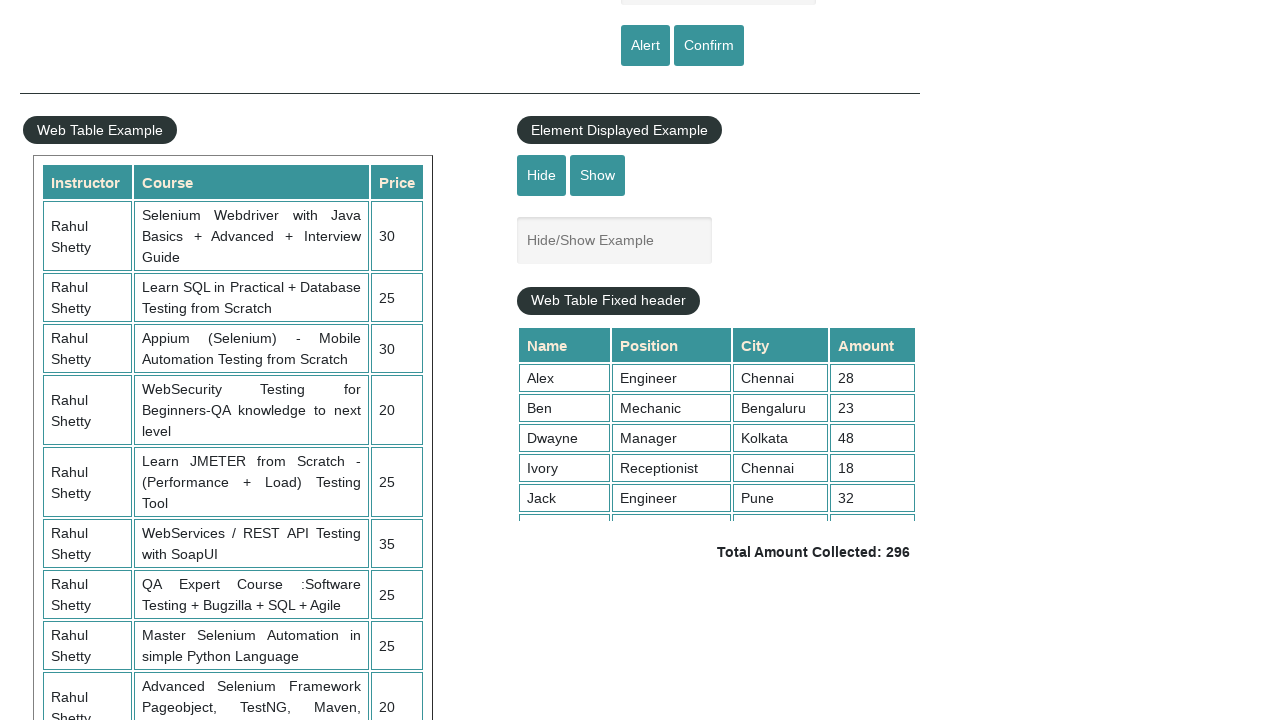

Waited 1000ms for scroll to complete
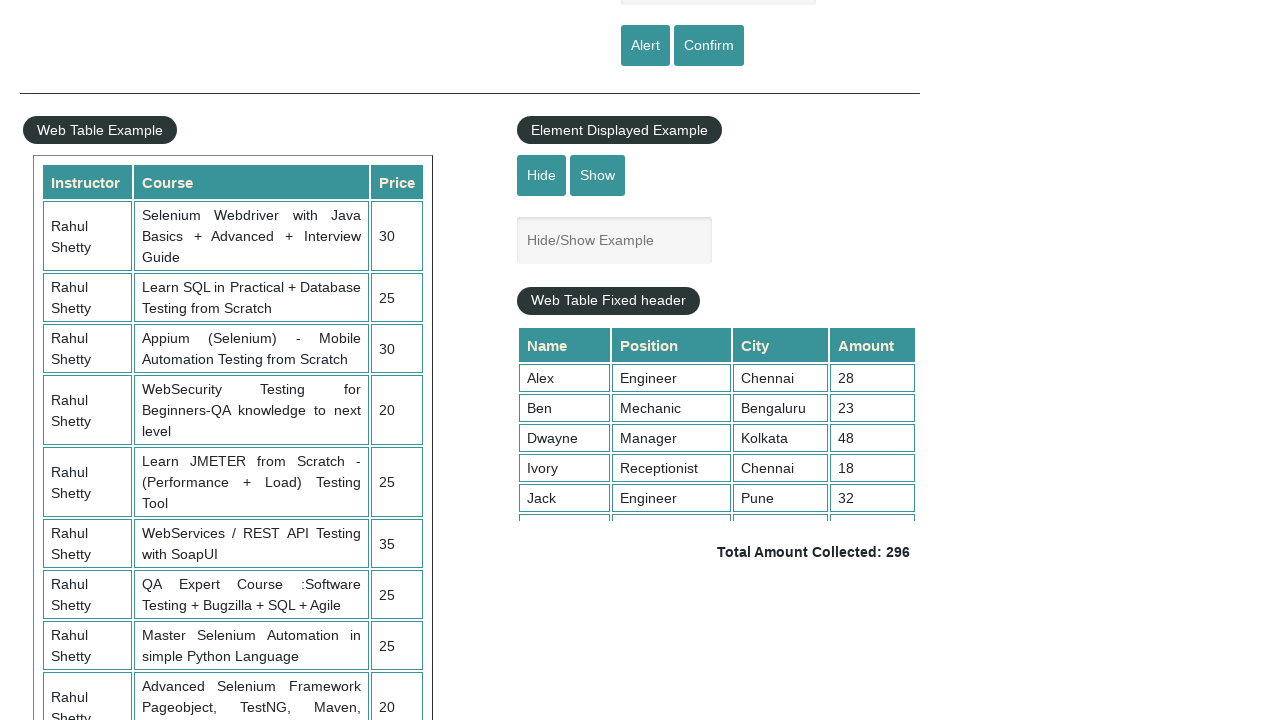

Scrolled fixed header table to bottom (scrollTop = 5000)
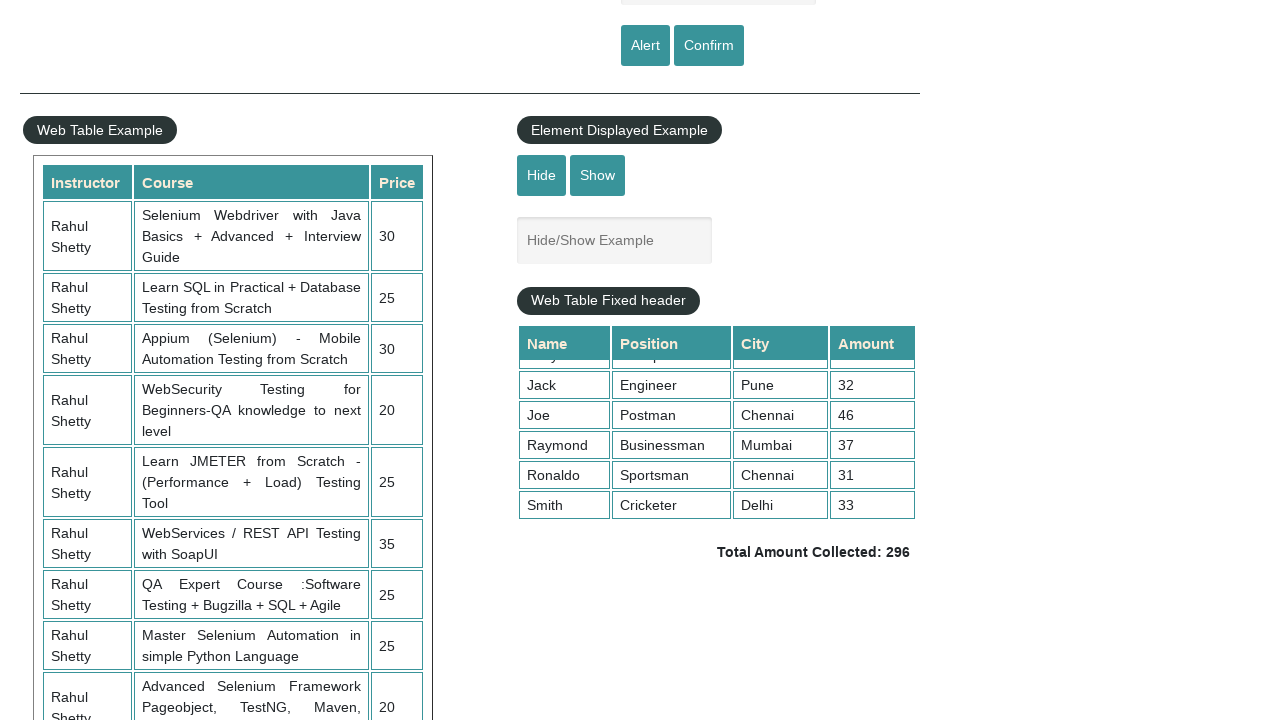

Retrieved all values from 4th column of table
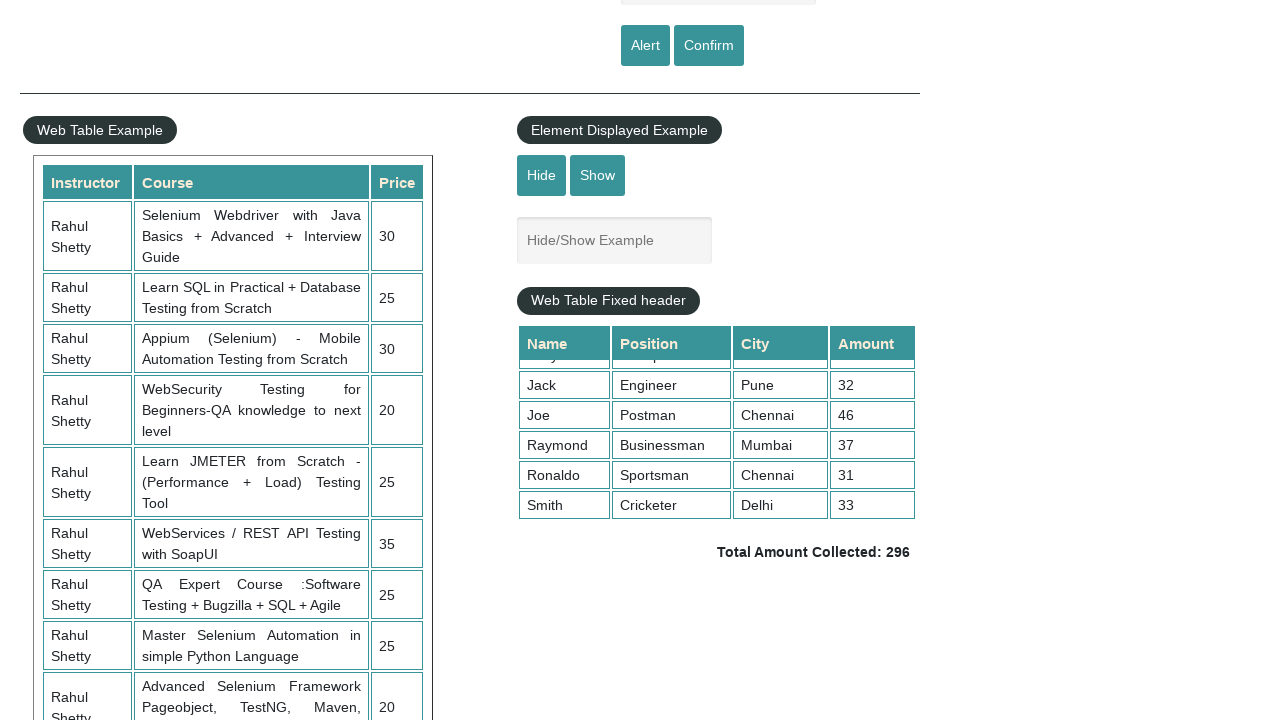

Calculated sum of table values: 296
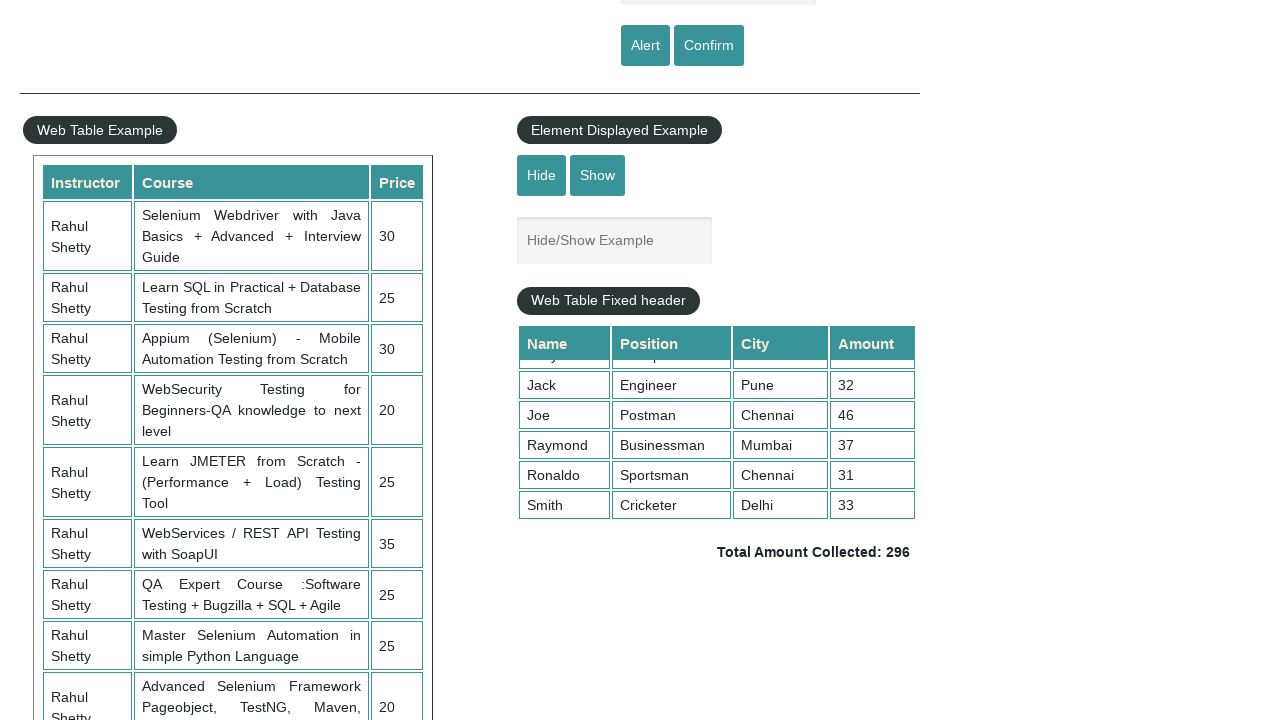

Retrieved displayed total amount text
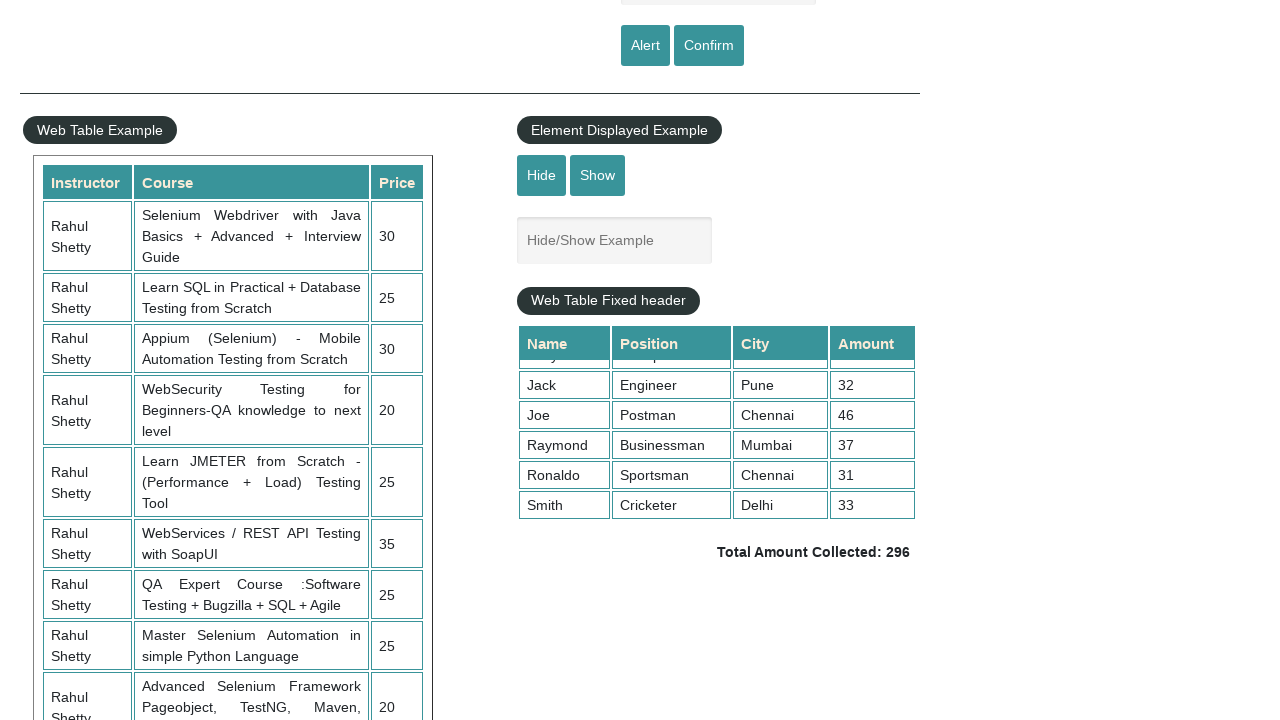

Parsed displayed total: 296
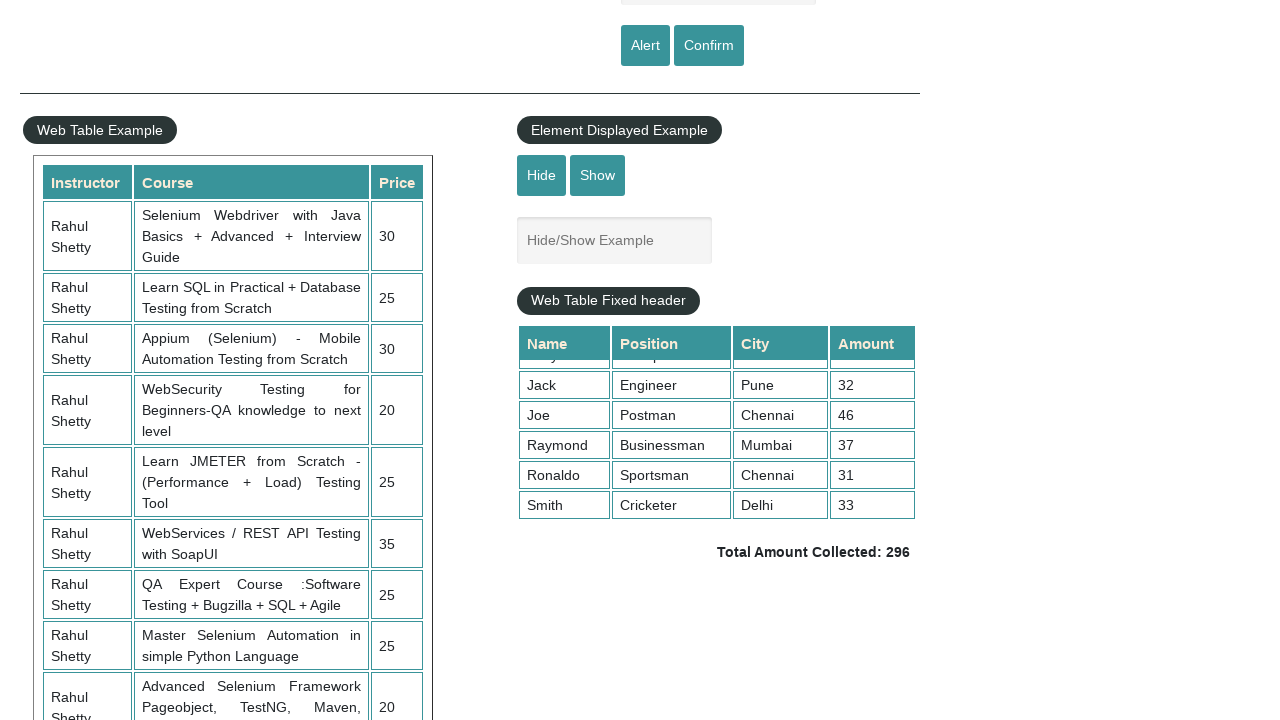

Verified calculated sum (296) matches displayed total (296)
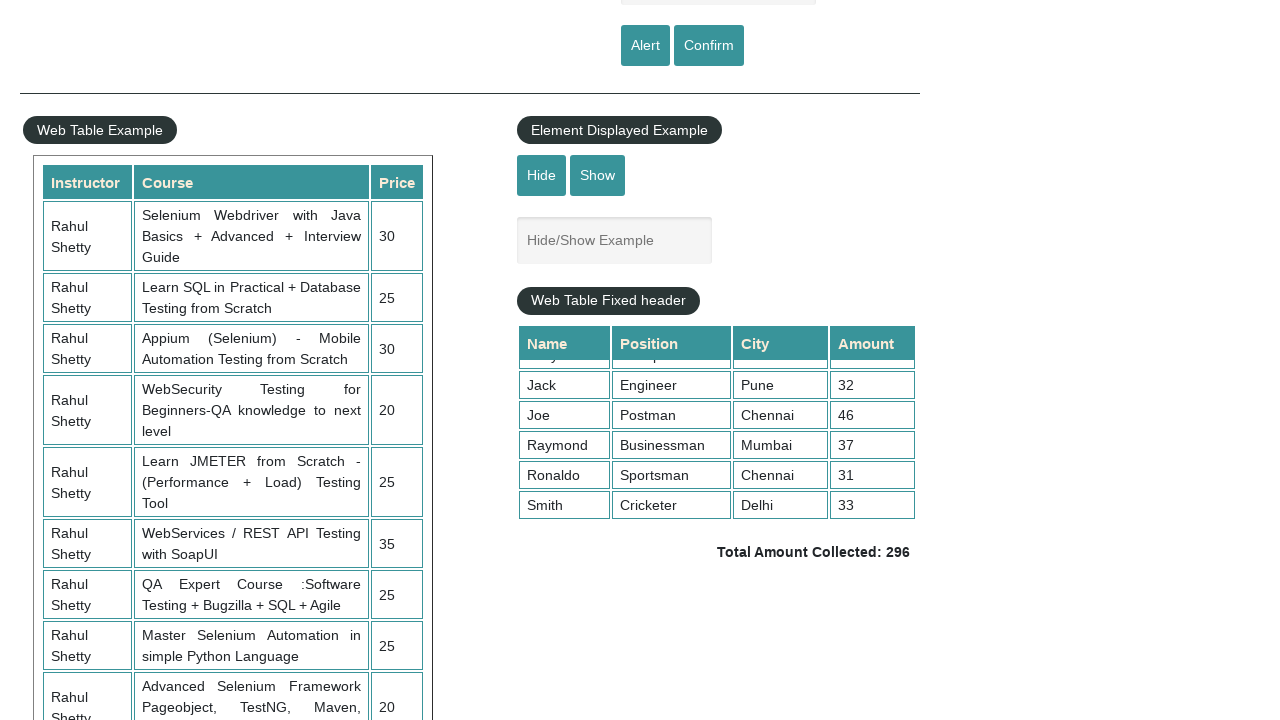

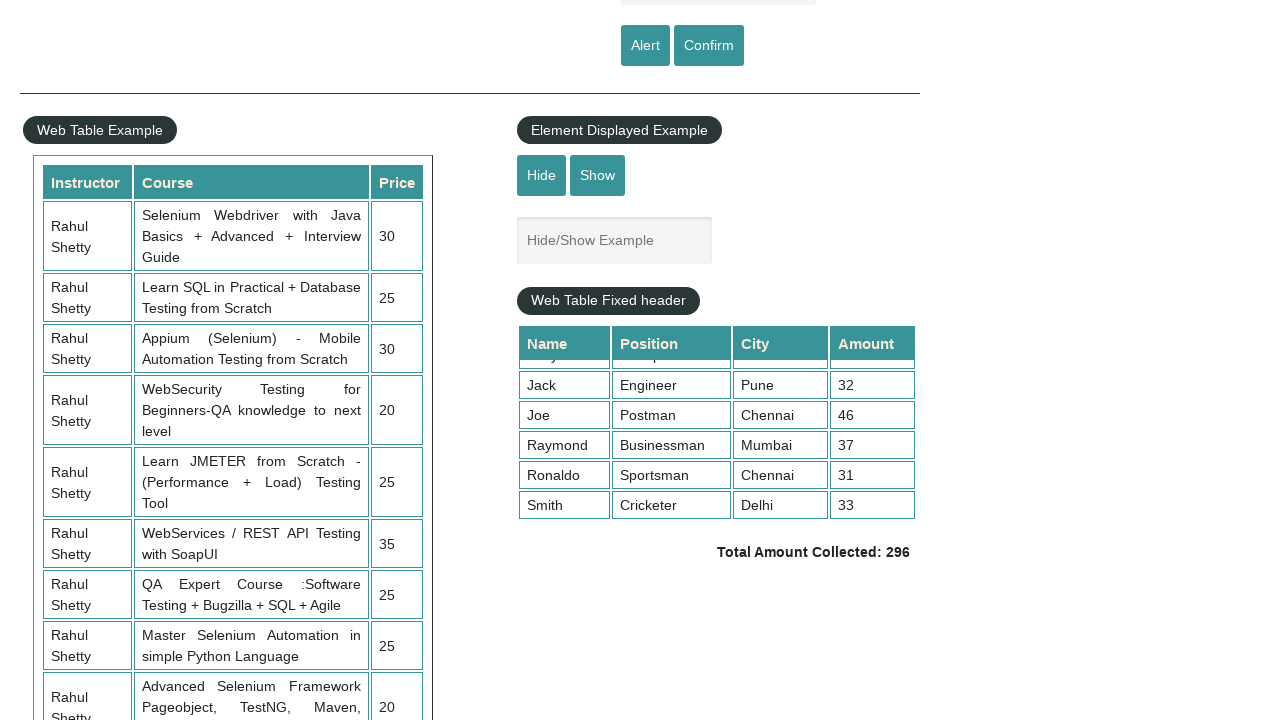